Tests navigation from a 404 error page back to the main news page by clicking a link that points to the homepage, then verifies the URL changed correctly.

Starting URL: https://news.mail.ru/404/

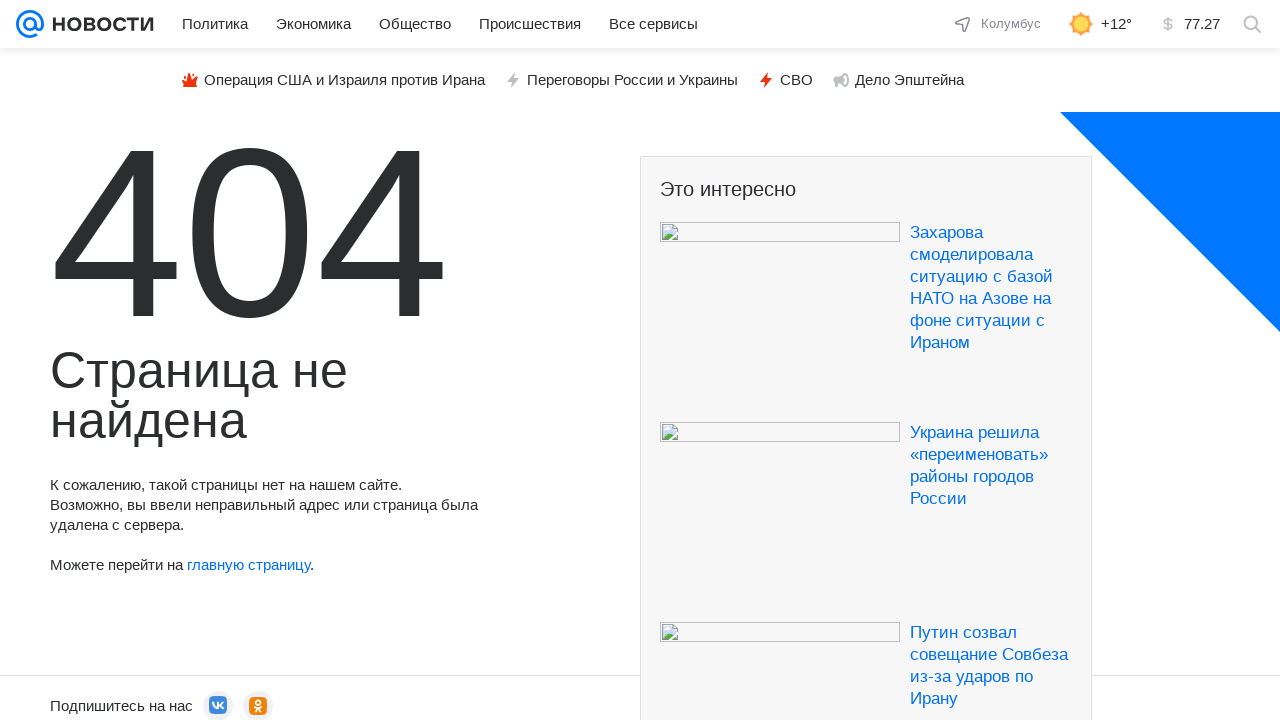

Clicked link pointing to homepage from 404 page at (248, 565) on a[href='/']
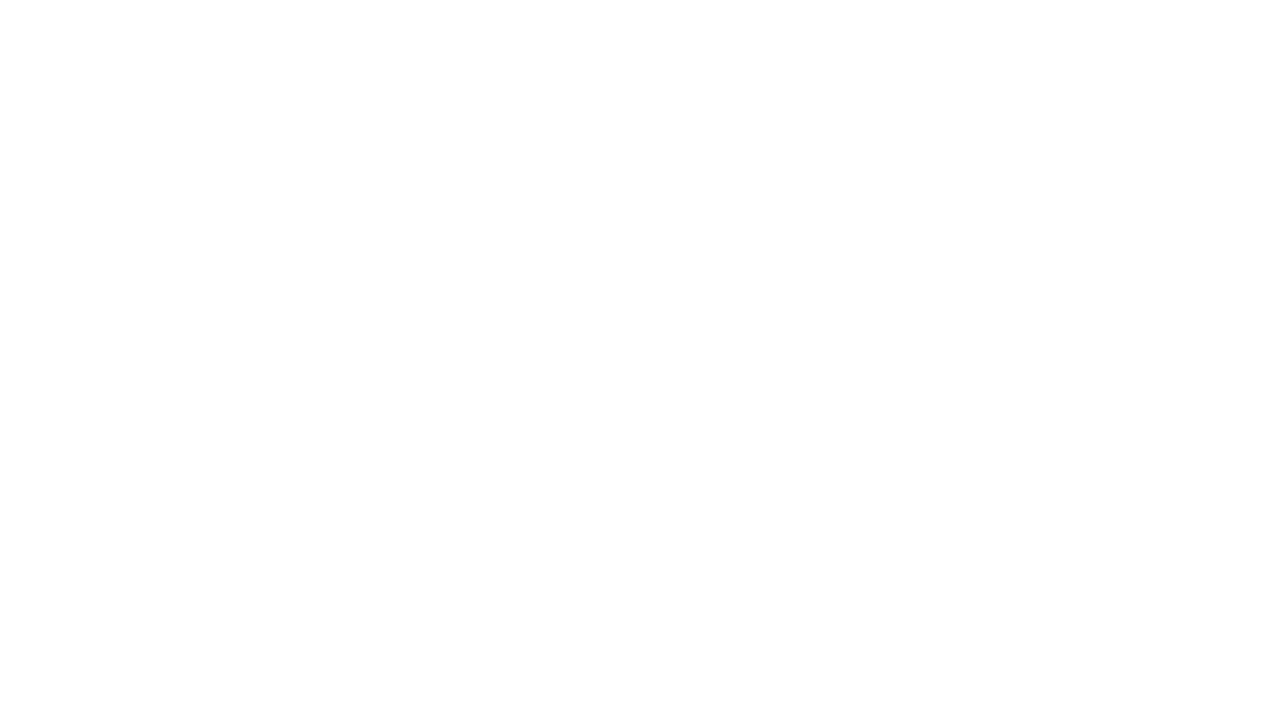

Navigation to homepage completed and URL confirmed
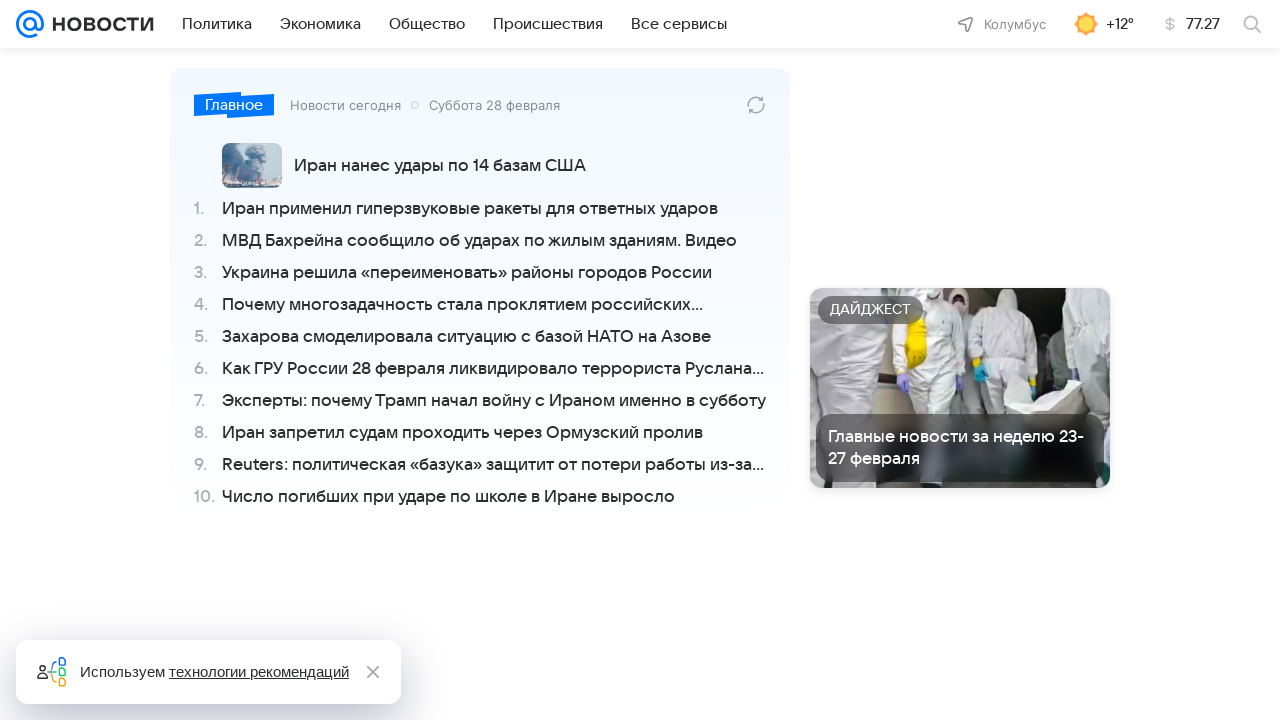

Verified current URL is https://news.mail.ru/
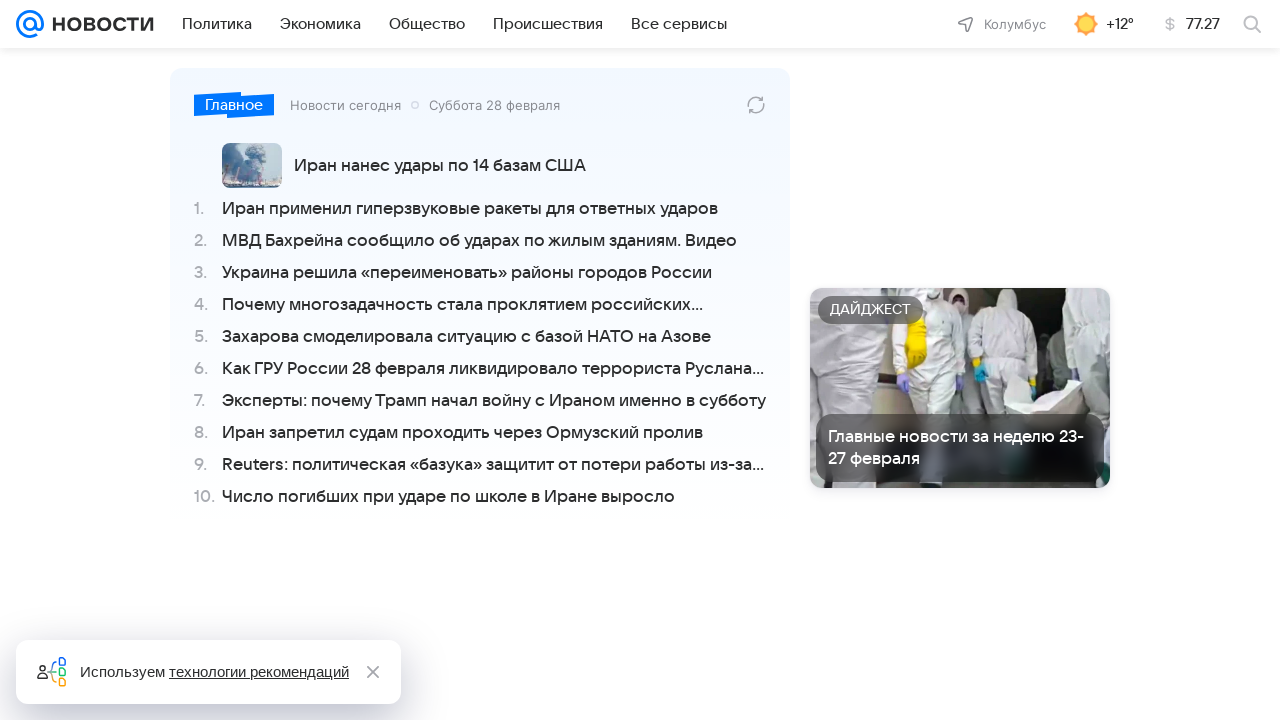

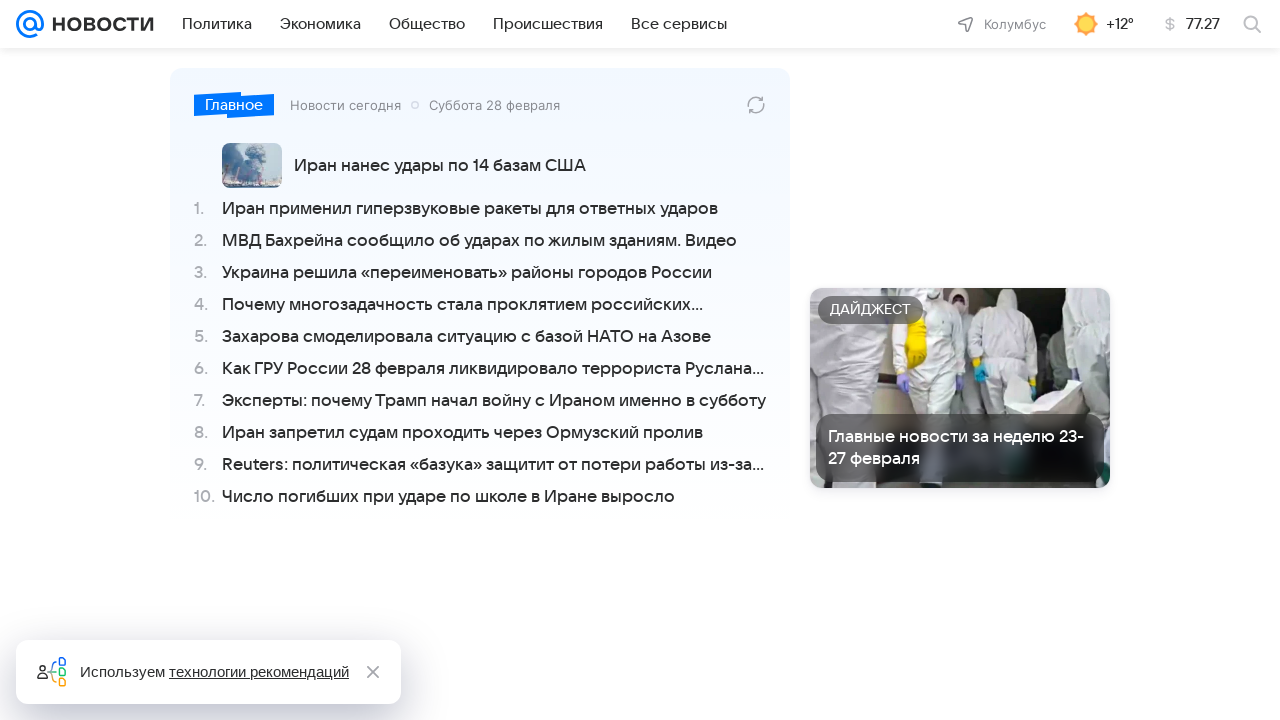